Navigates to the how-to-use blog page and verifies it loads correctly.

Starting URL: https://color.toshidayurika.com/howtouse/

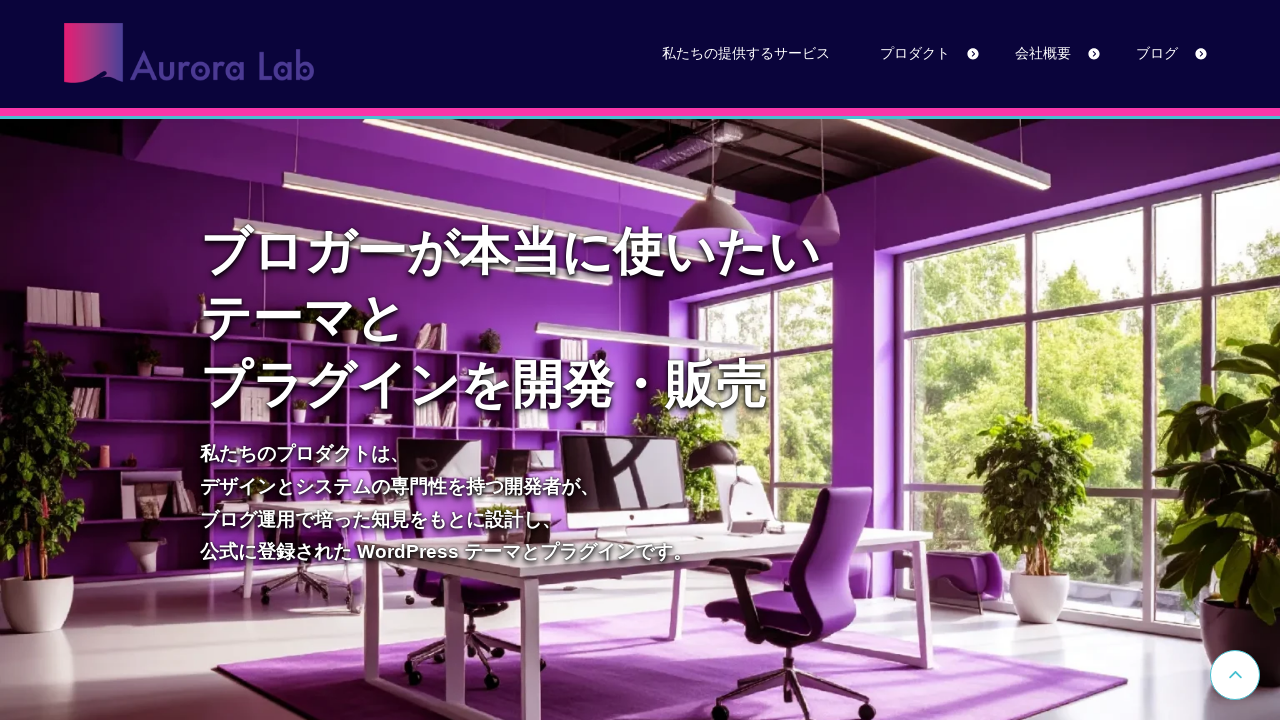

ページが完全に読み込まれるまで待機
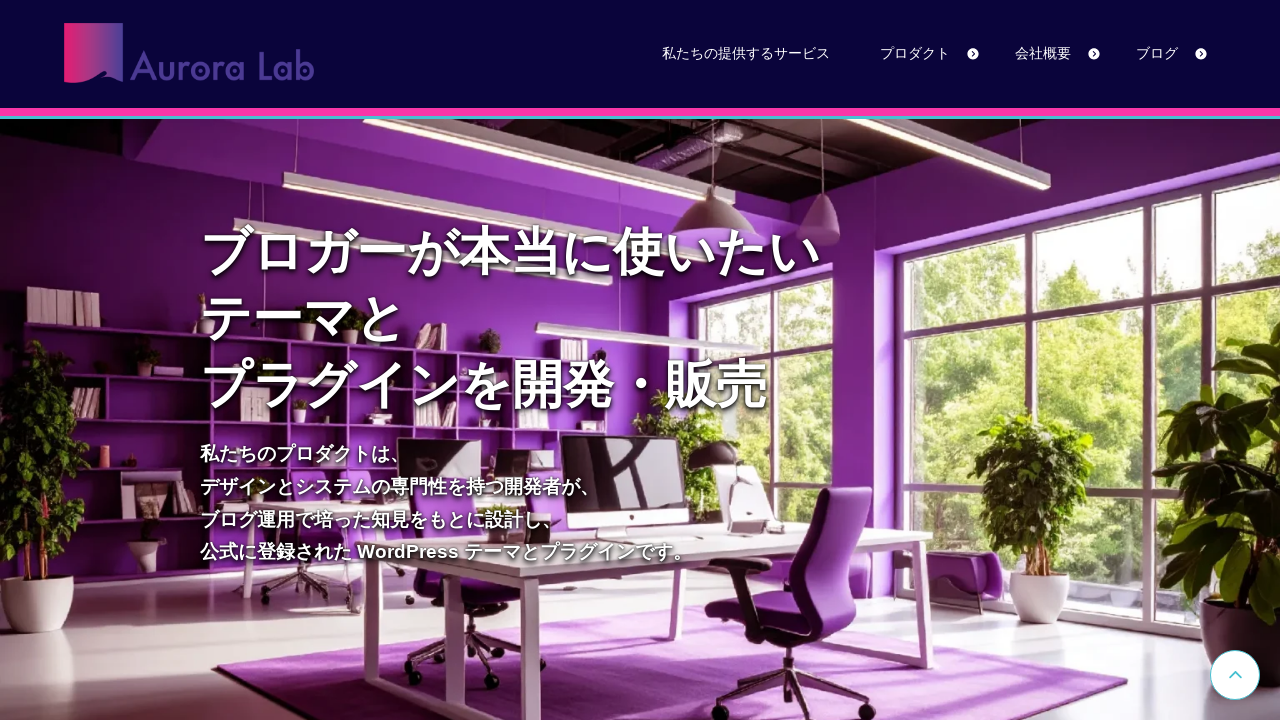

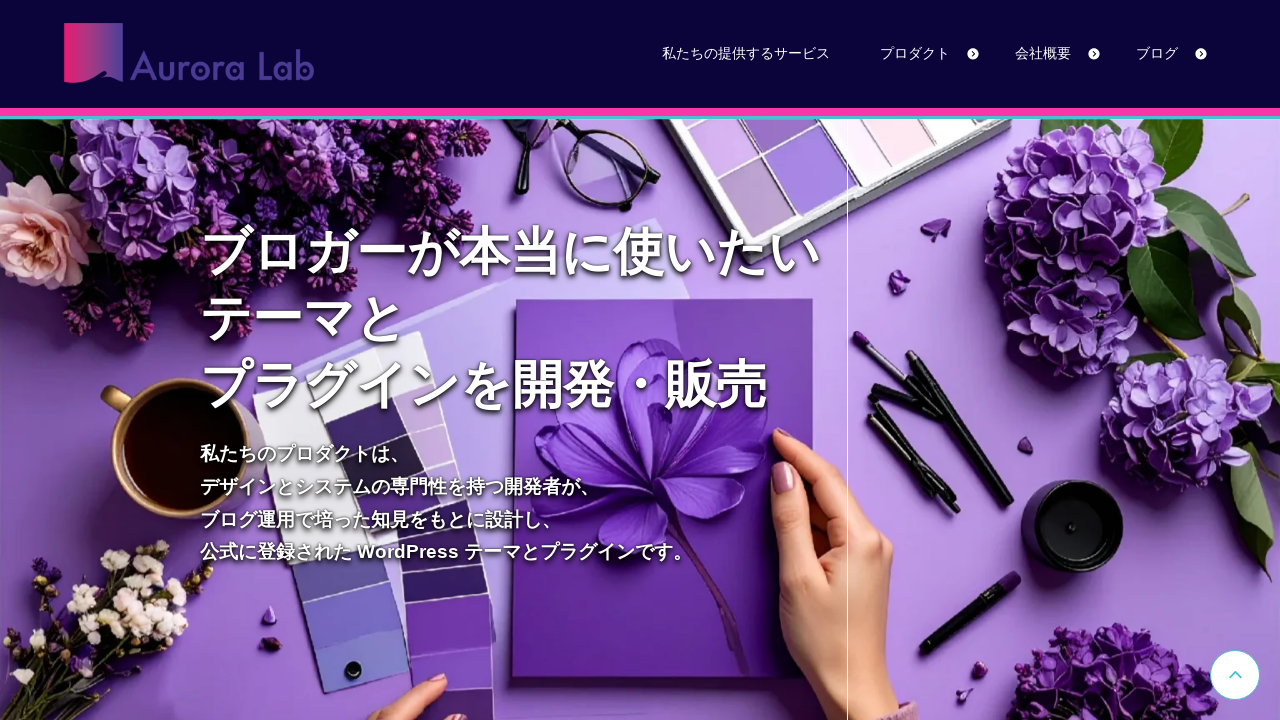